Tests adding a product to cart and attempting checkout without being logged in, verifying the guest checkout flow

Starting URL: https://www.demoblaze.com/index.html

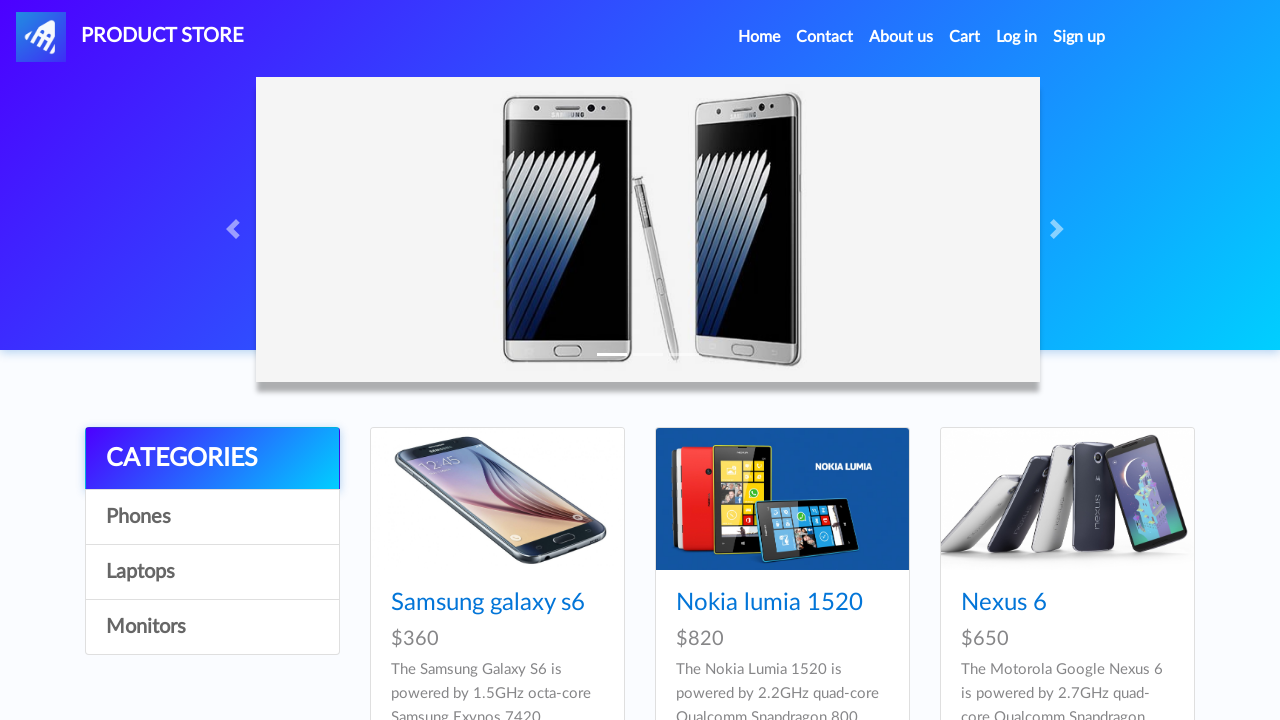

Clicked on Monitors category at (212, 627) on a:has-text('Monitors')
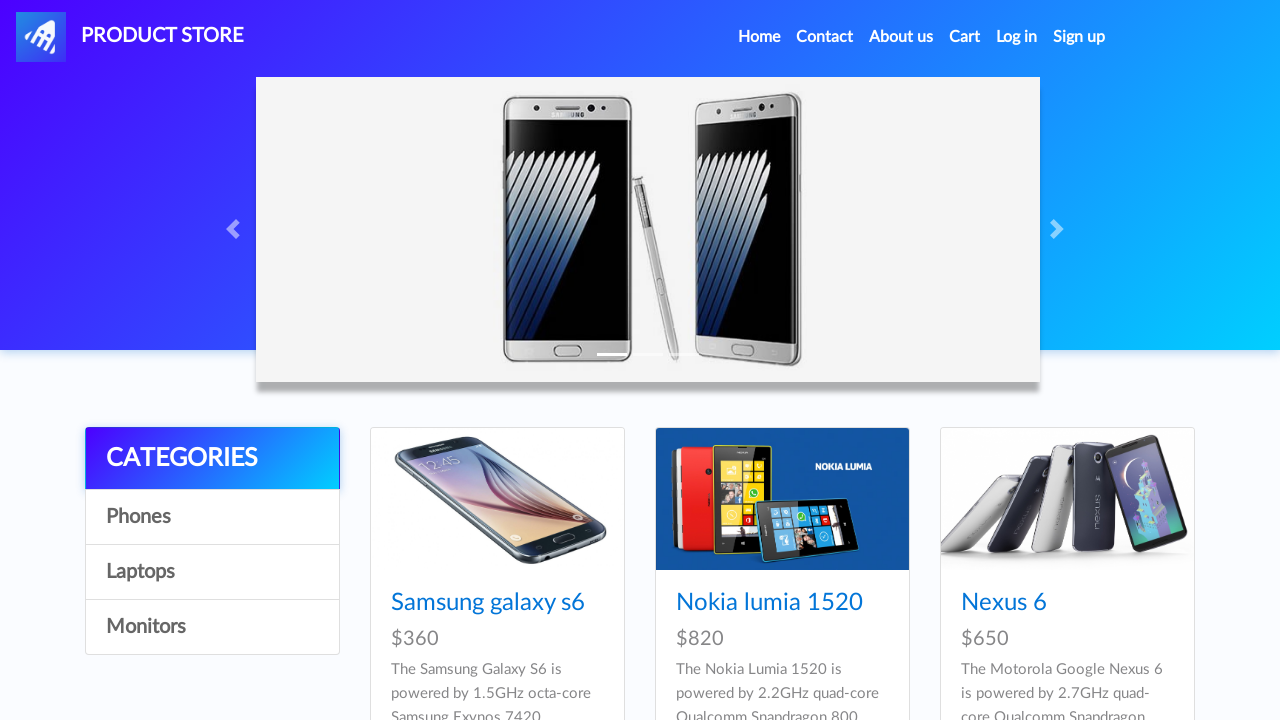

Waited 1000ms for page to load
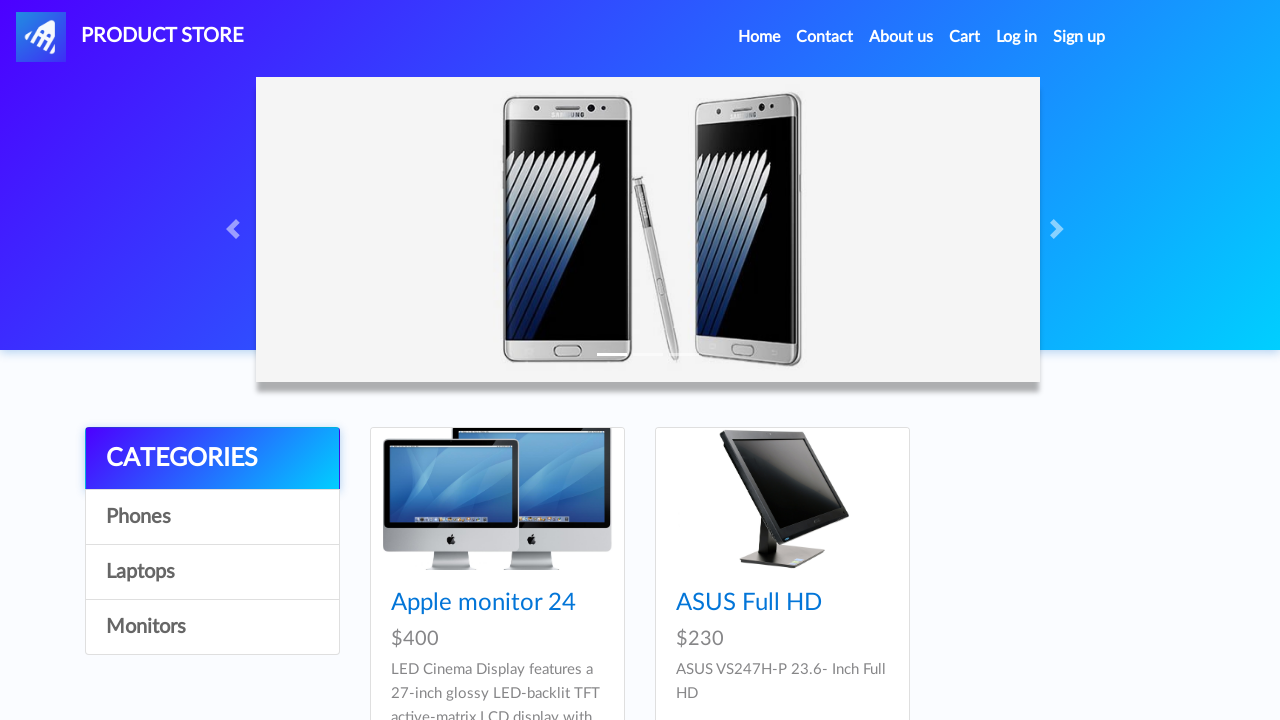

Product card titles loaded
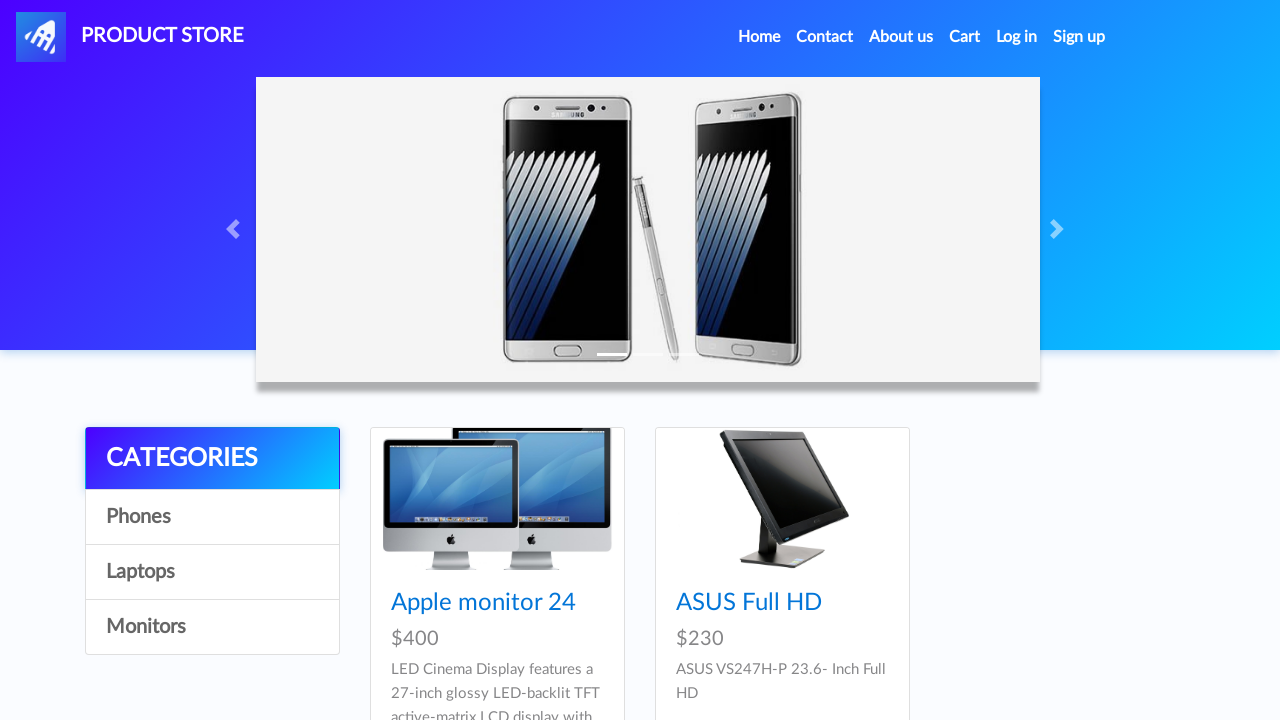

Clicked on Apple monitor product at (484, 603) on a:has-text('Apple monitor')
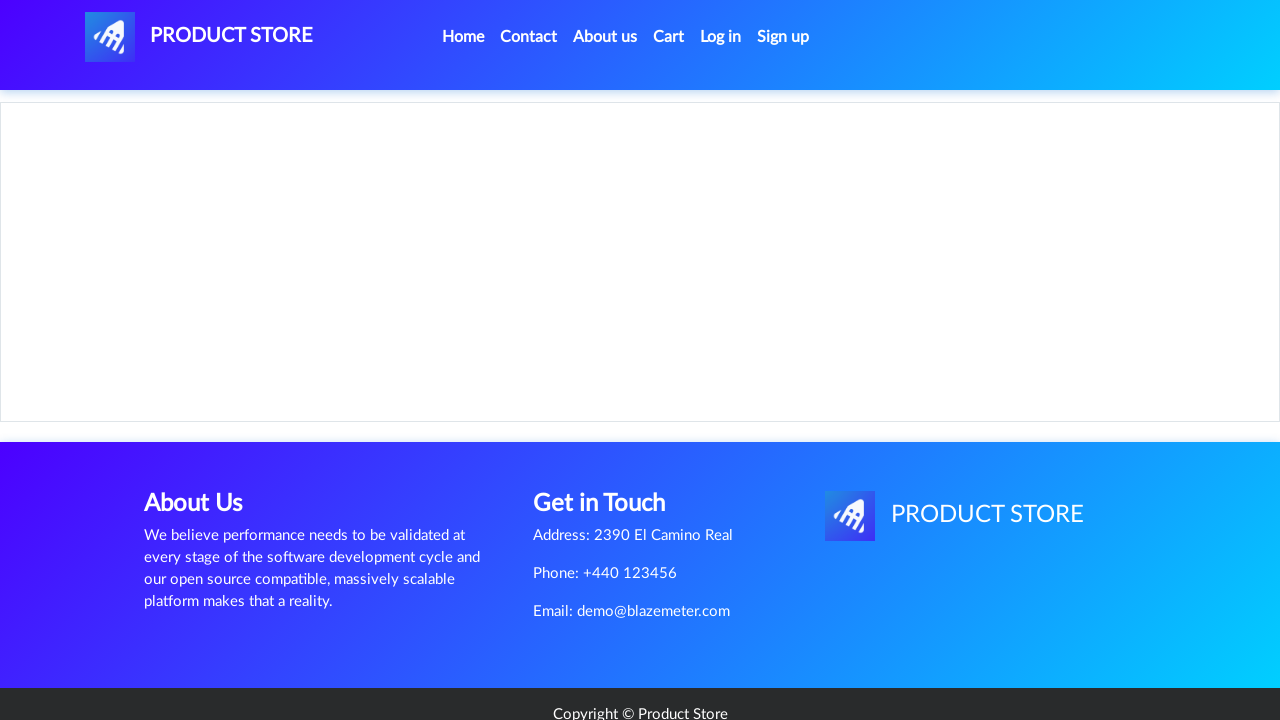

Add to cart button loaded
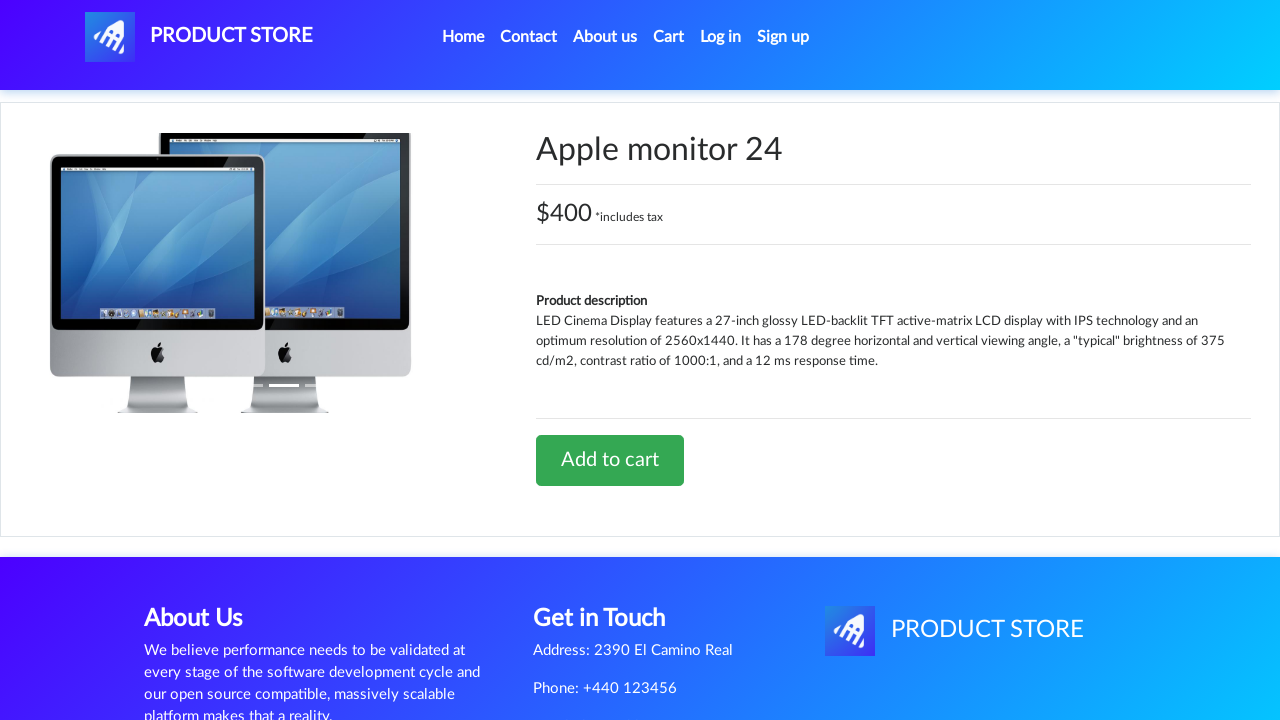

Clicked Add to cart button at (610, 460) on a:has-text('Add to cart')
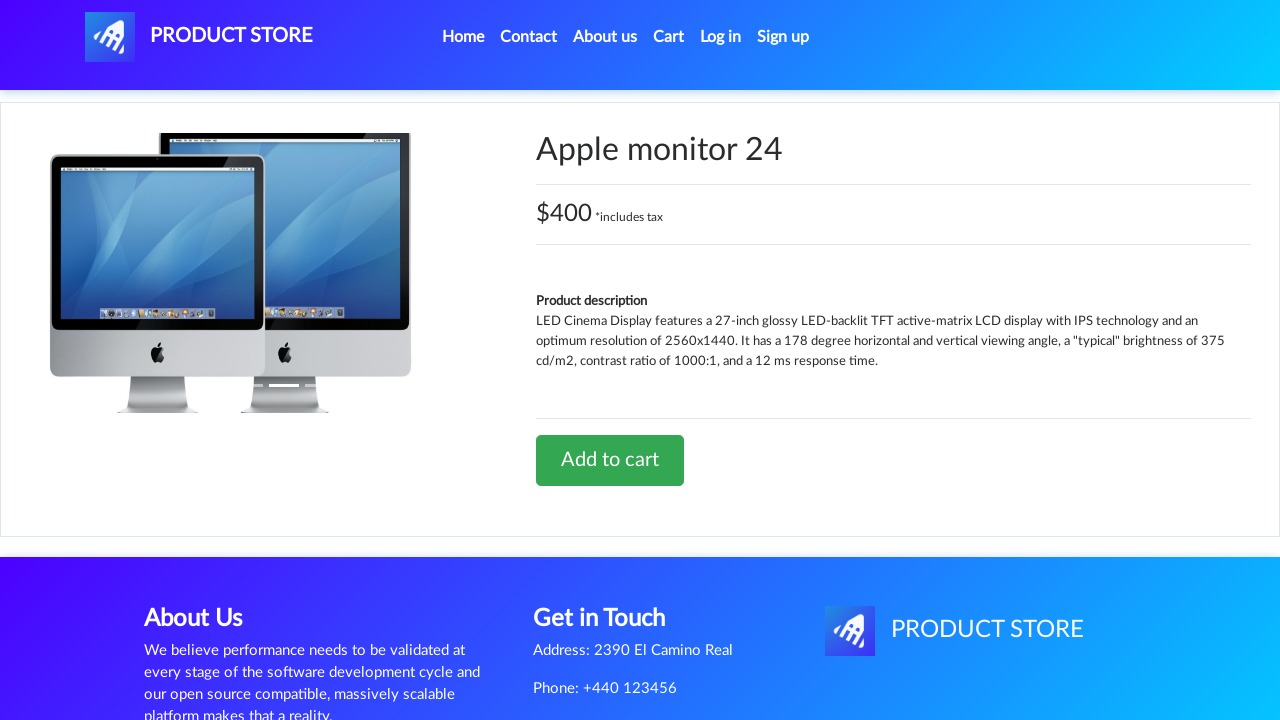

Waited 1000ms for product to be added to cart
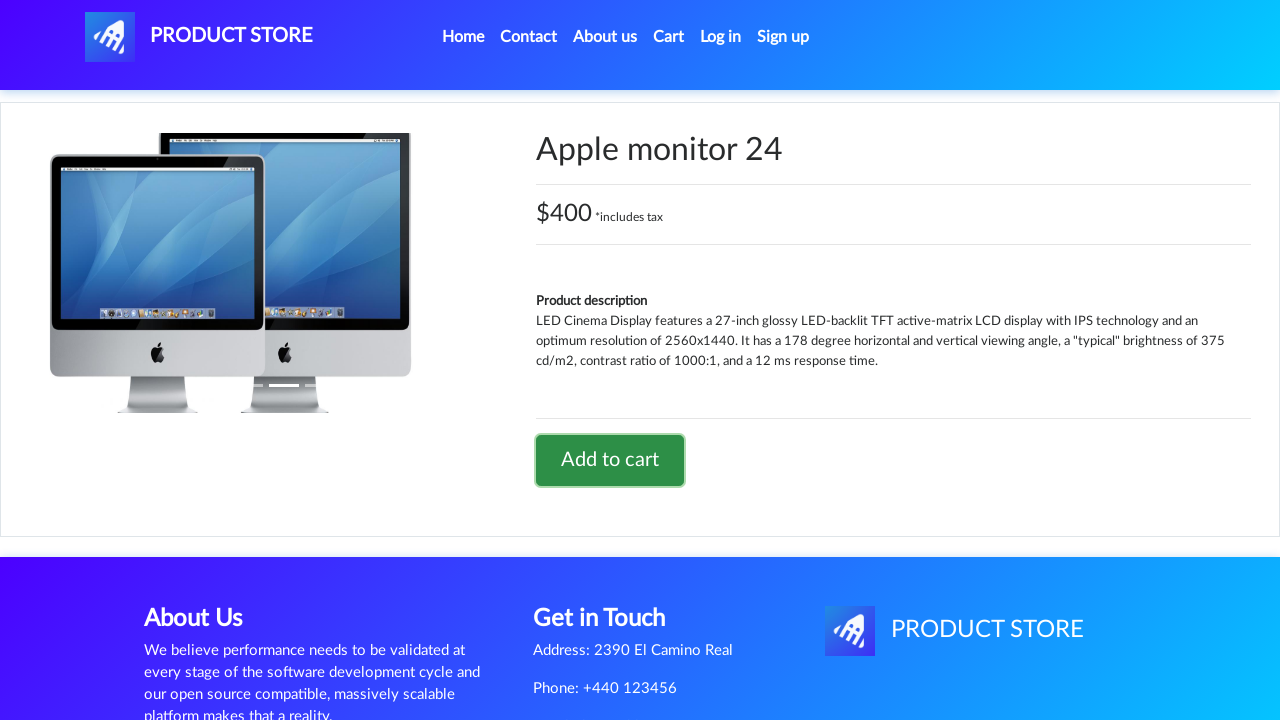

Clicked on cart icon to view cart at (669, 37) on #cartur
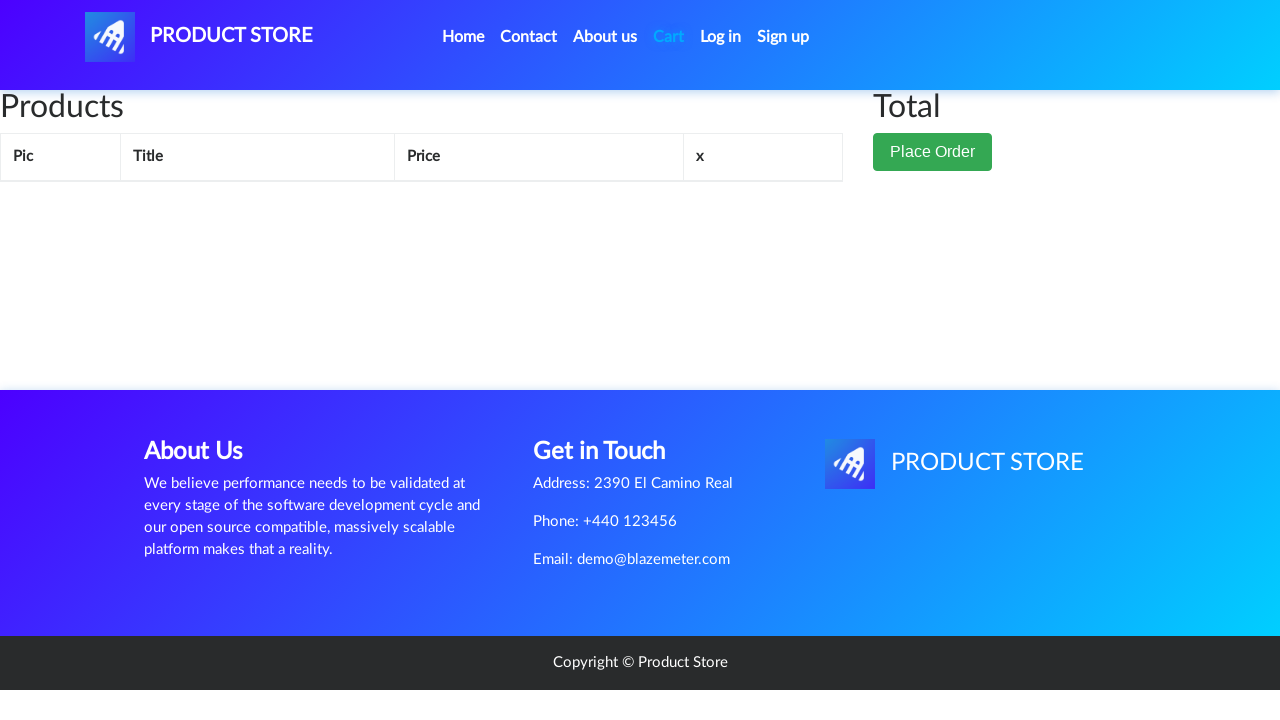

Cart page loaded with product
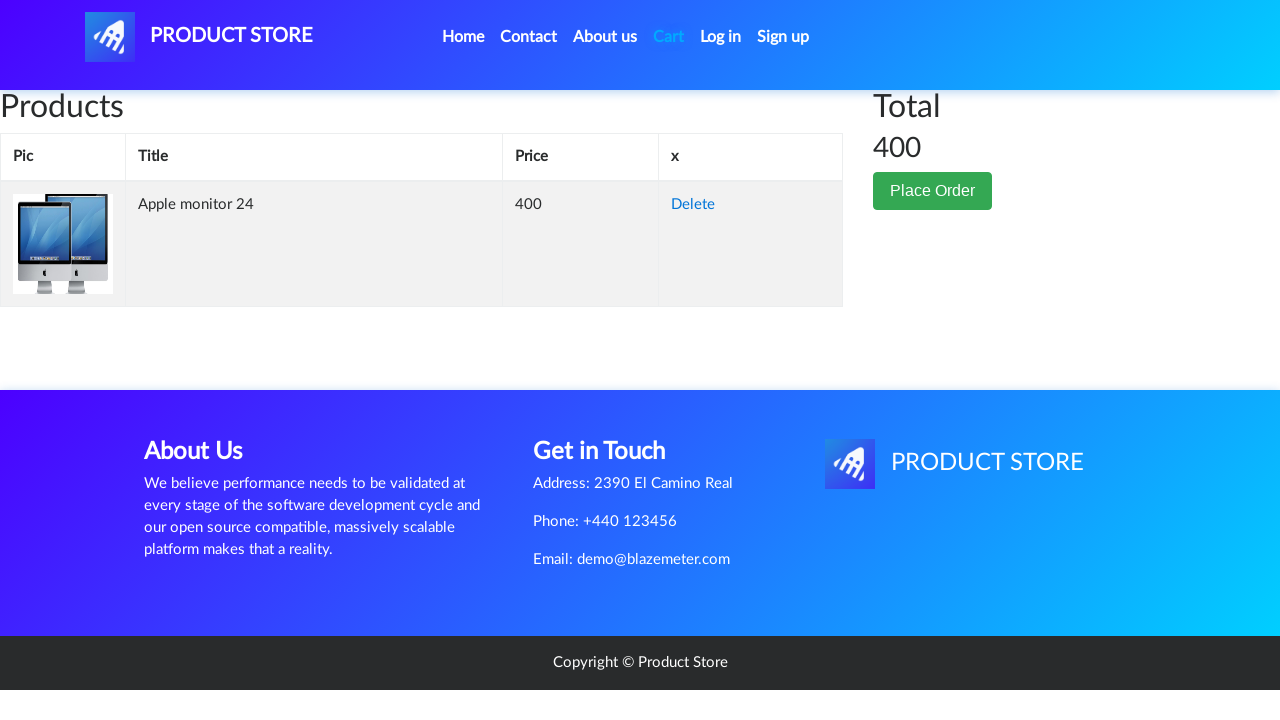

Clicked Place Order button at (933, 191) on button:has-text('Place Order')
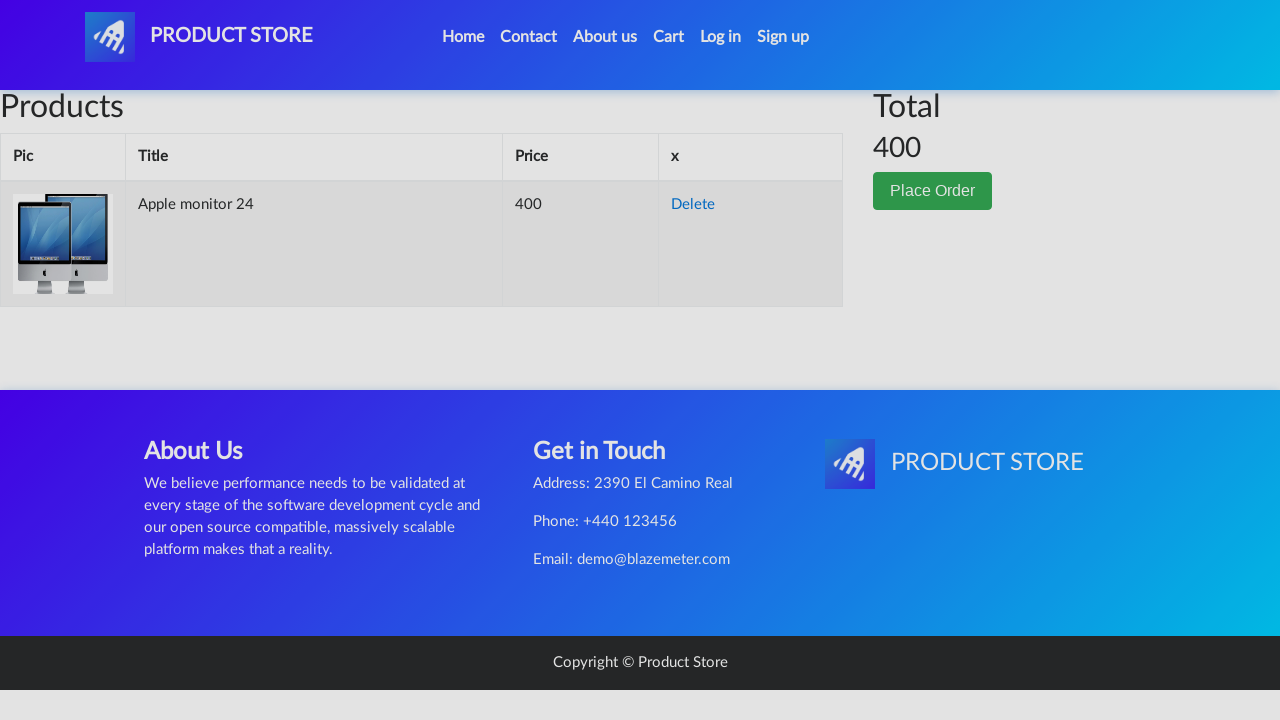

Order modal dialog opened
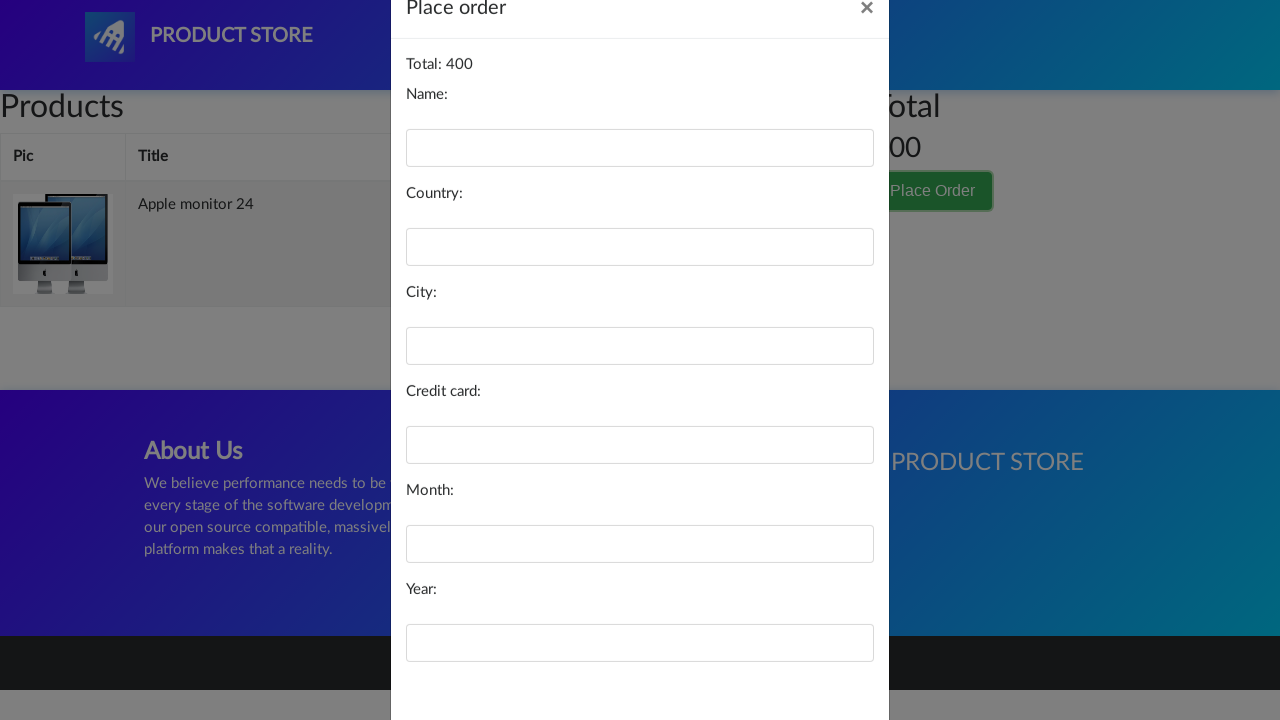

Filled name field with 'Sucheta Samanta' on #name
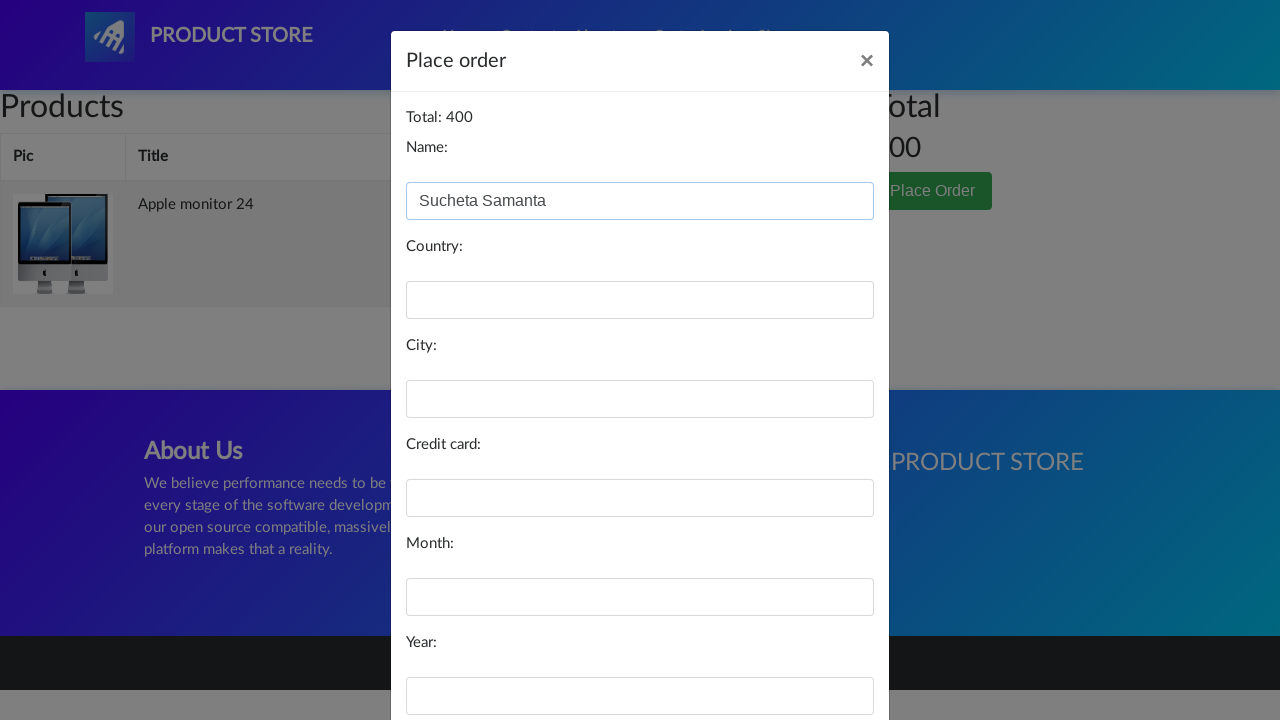

Filled country field with 'India' on #country
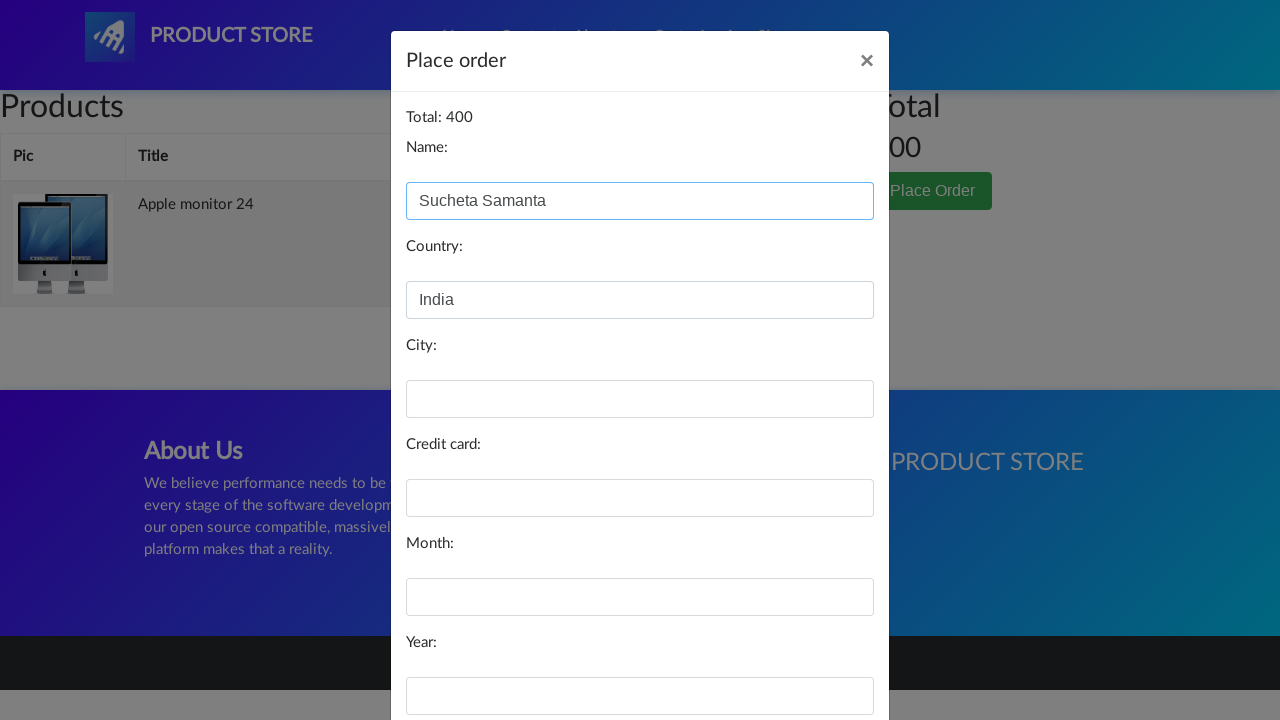

Filled city field with 'Mumbai' on #city
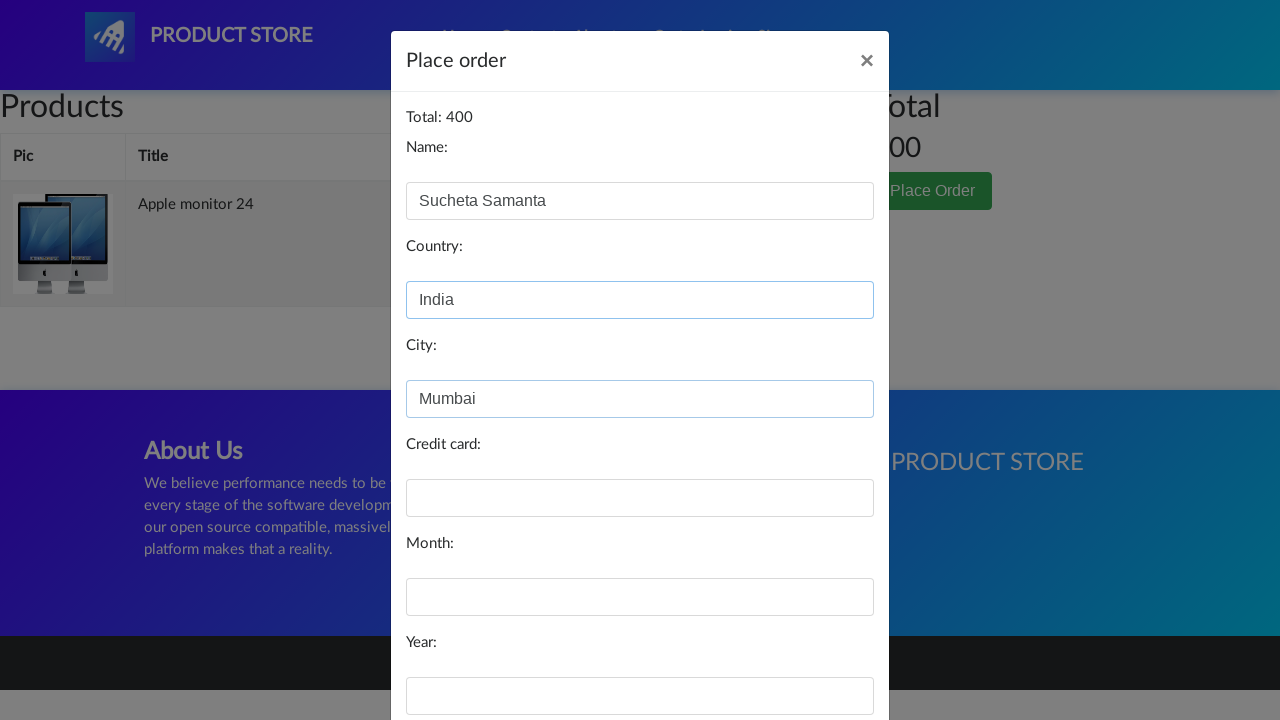

Filled card field with credit card number on #card
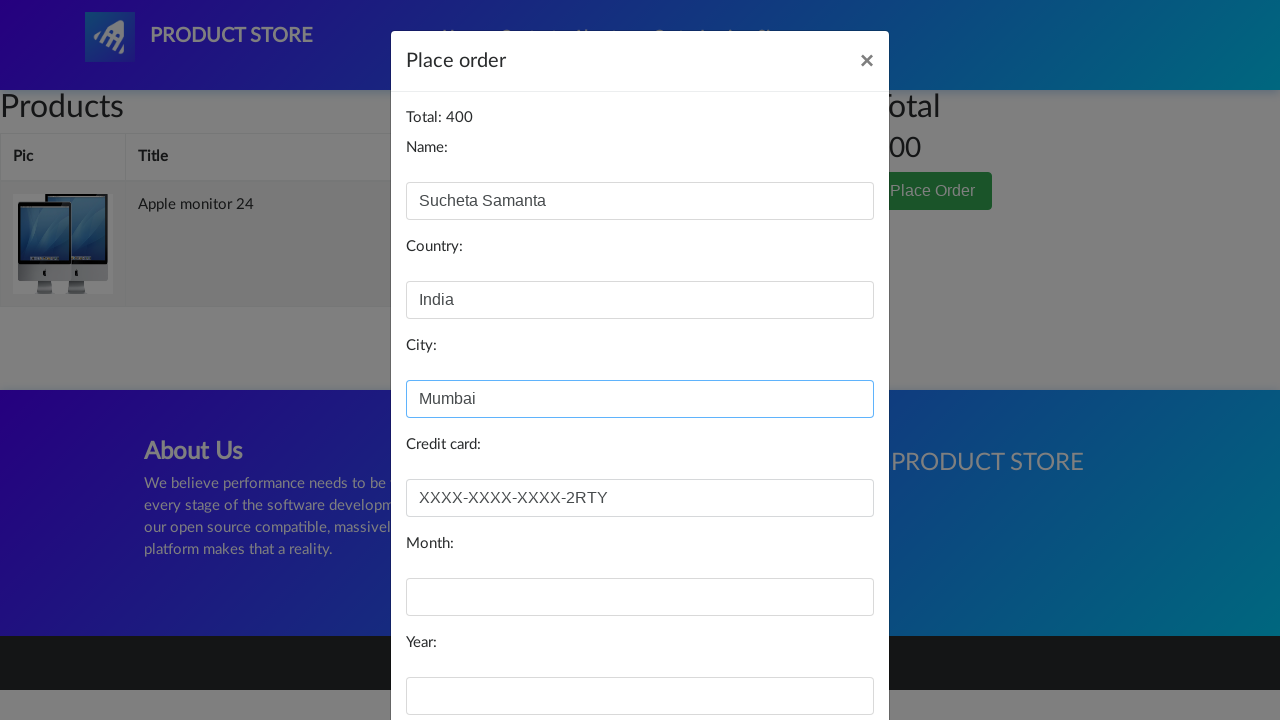

Filled month field with '12' on #month
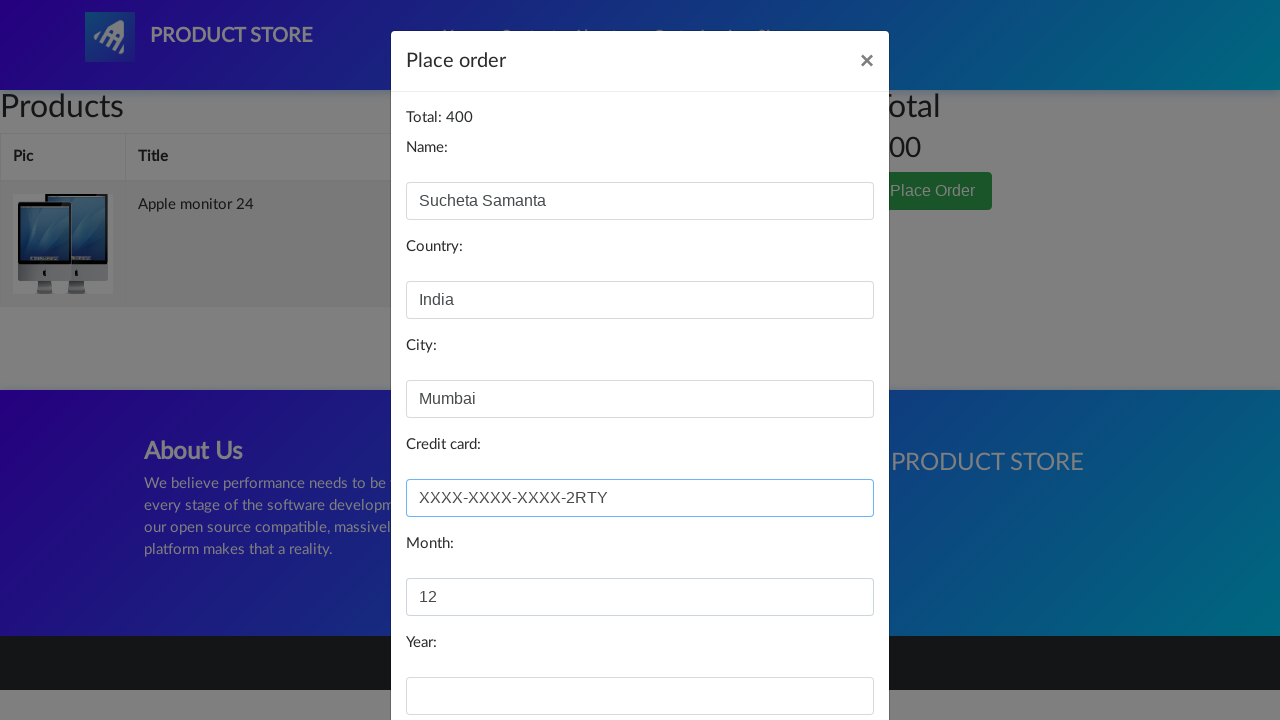

Filled year field with '2024' on #year
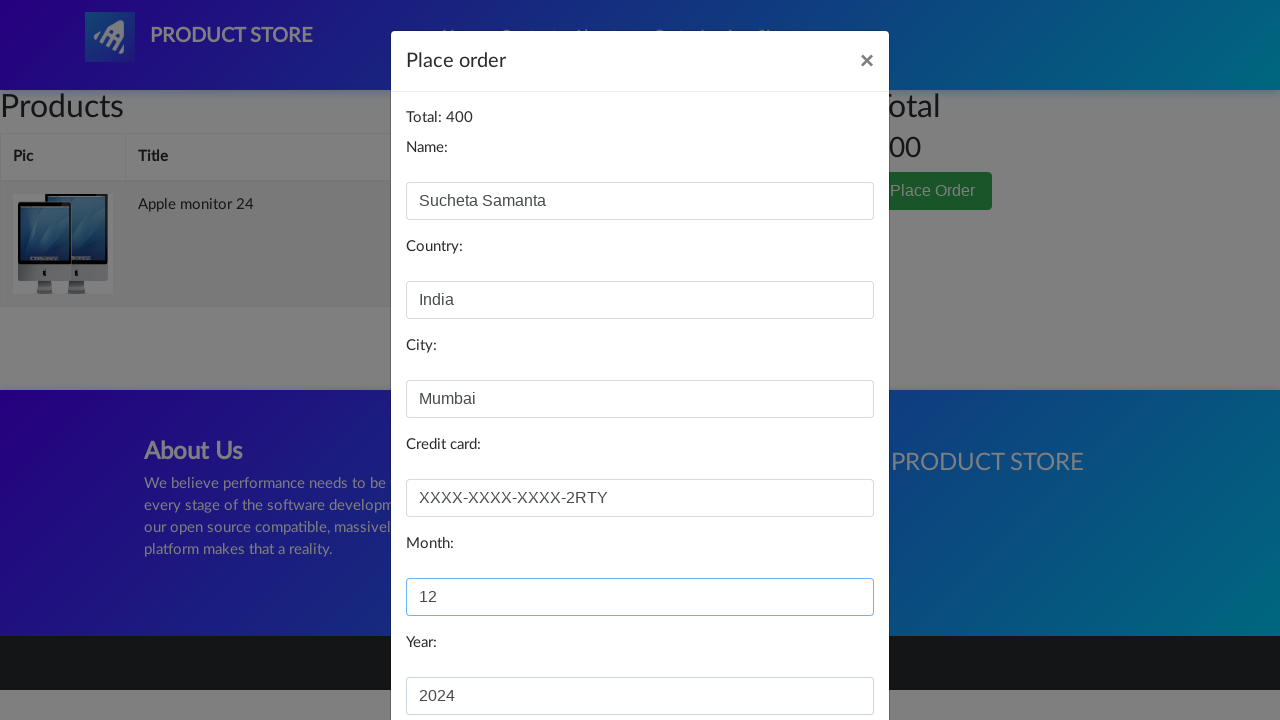

Clicked Purchase button to complete guest checkout at (823, 655) on button:has-text('Purchase')
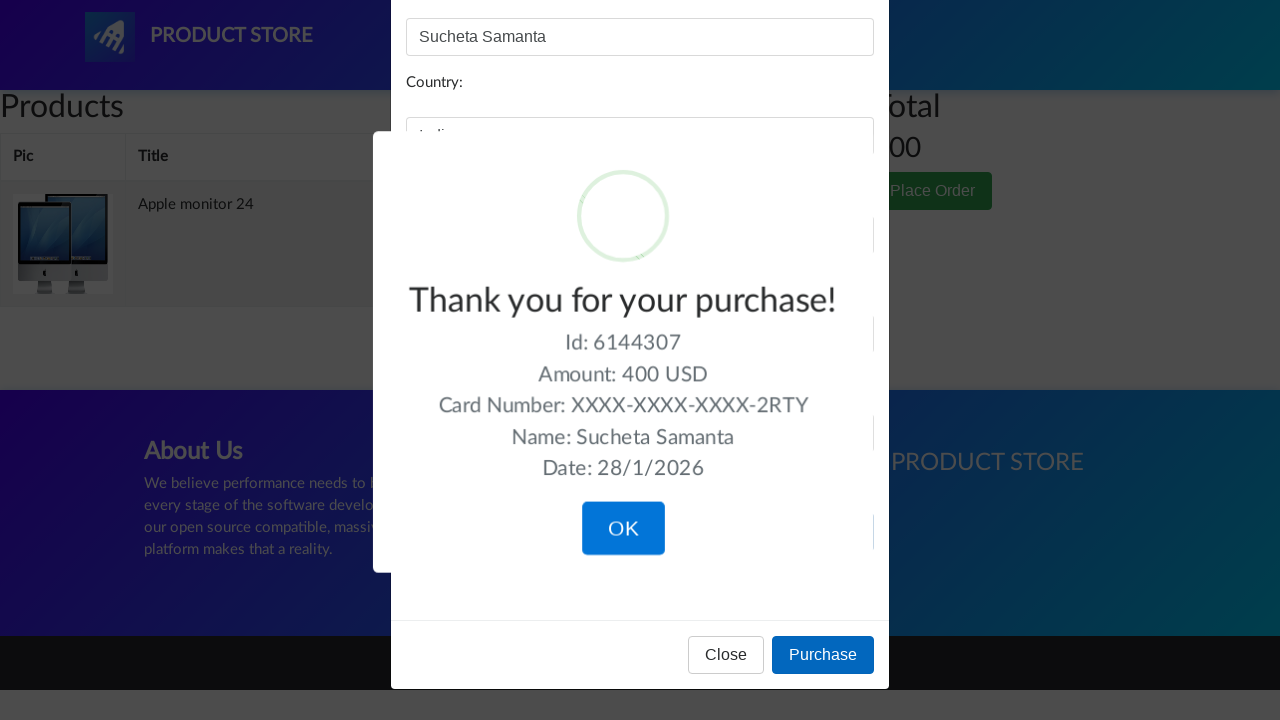

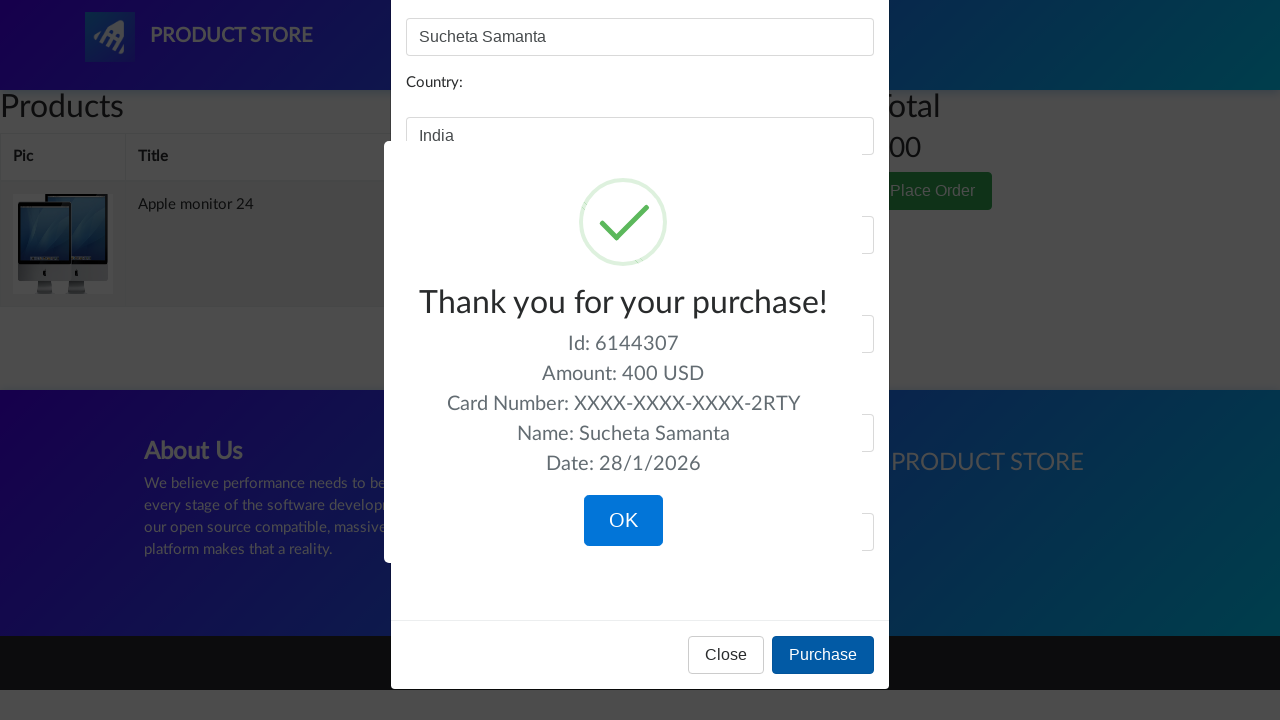